Tests that Clear completed button is hidden after all completed items are cleared

Starting URL: https://demo.playwright.dev/todomvc

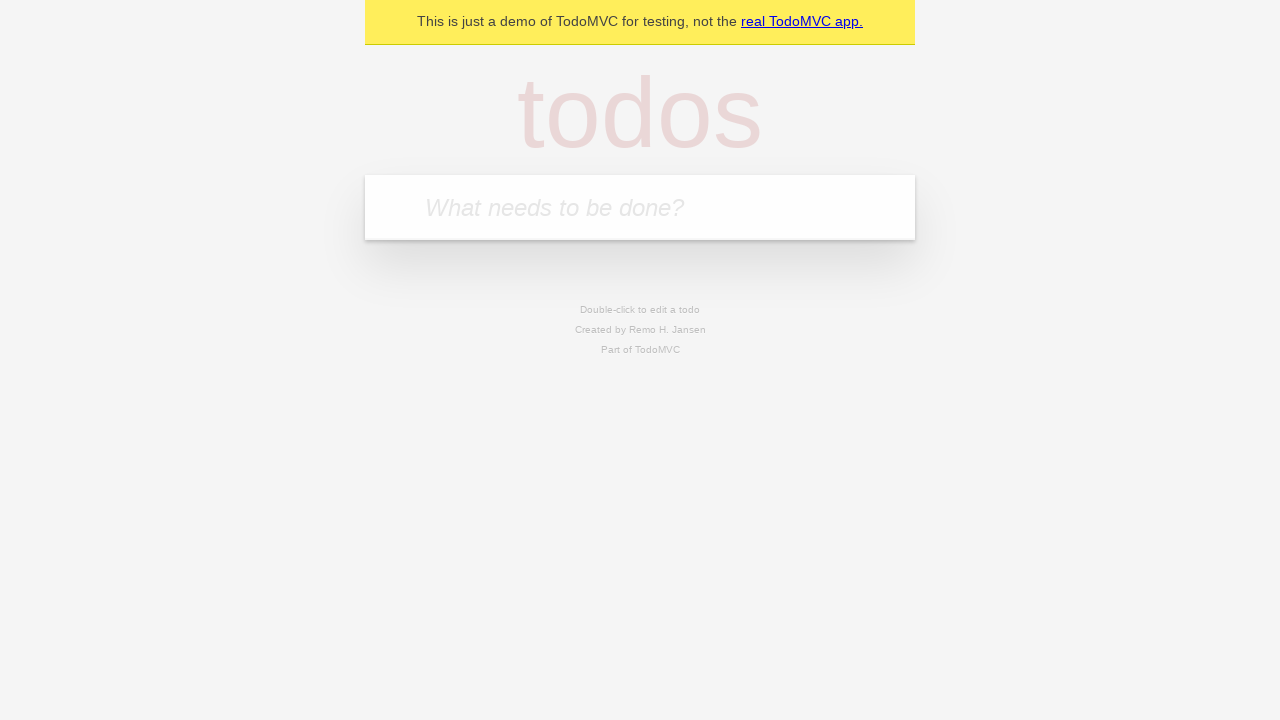

Filled todo input with 'buy some cheese' on internal:attr=[placeholder="What needs to be done?"i]
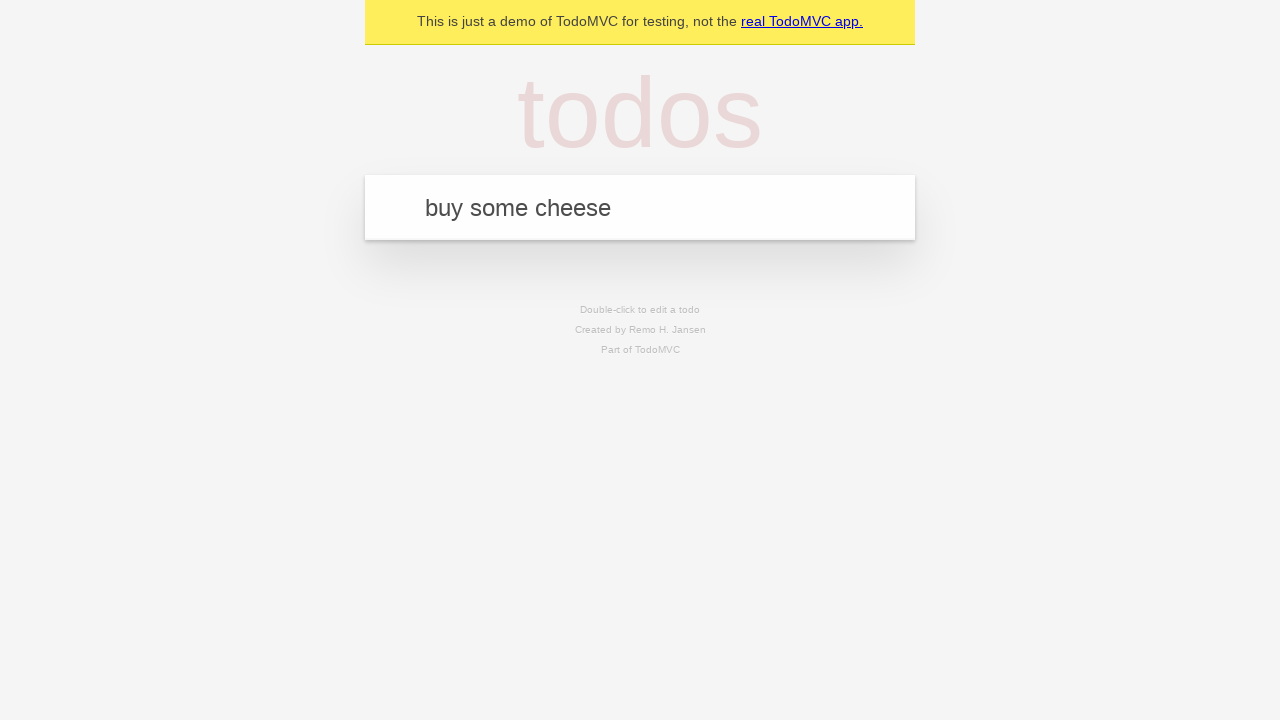

Pressed Enter to add first todo on internal:attr=[placeholder="What needs to be done?"i]
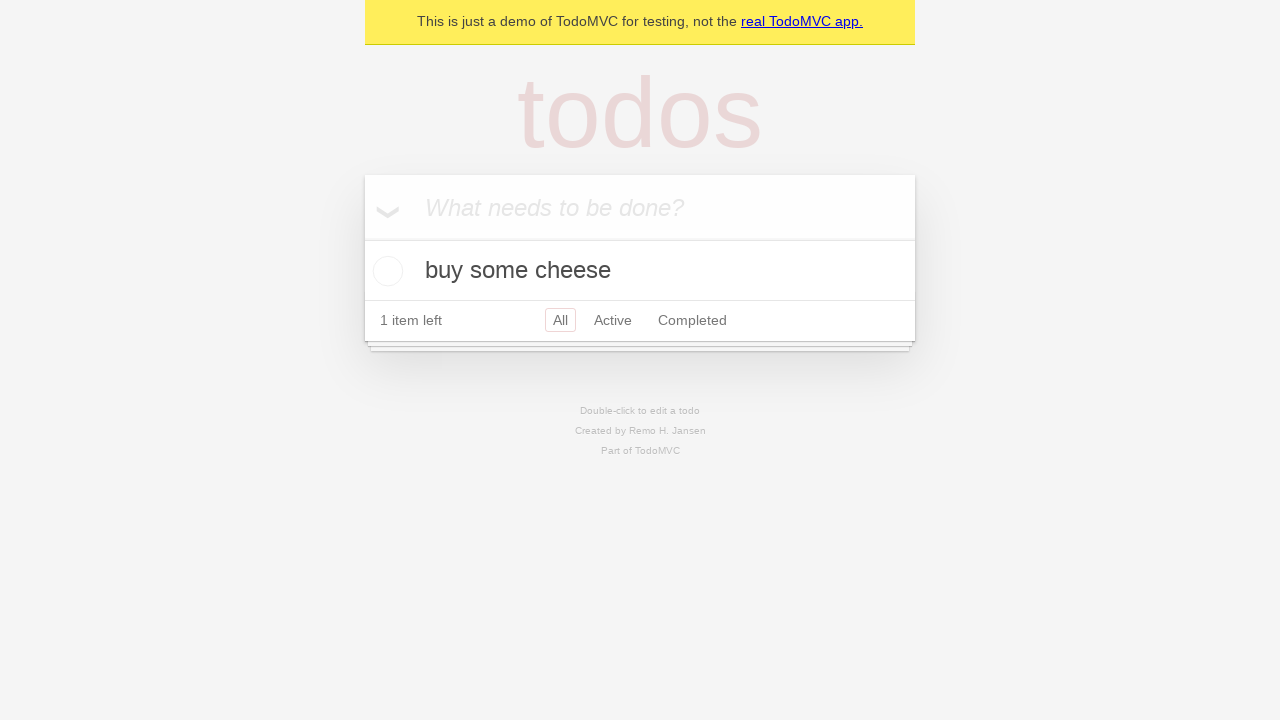

Filled todo input with 'feed the cat' on internal:attr=[placeholder="What needs to be done?"i]
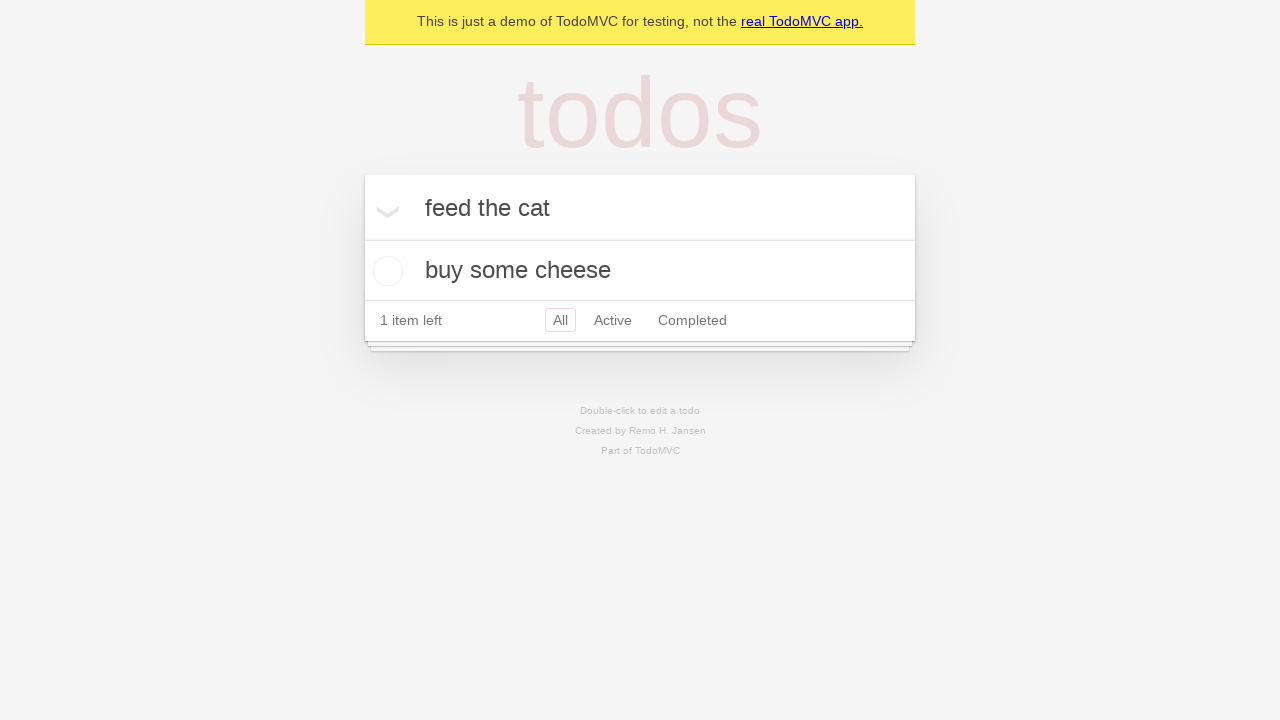

Pressed Enter to add second todo on internal:attr=[placeholder="What needs to be done?"i]
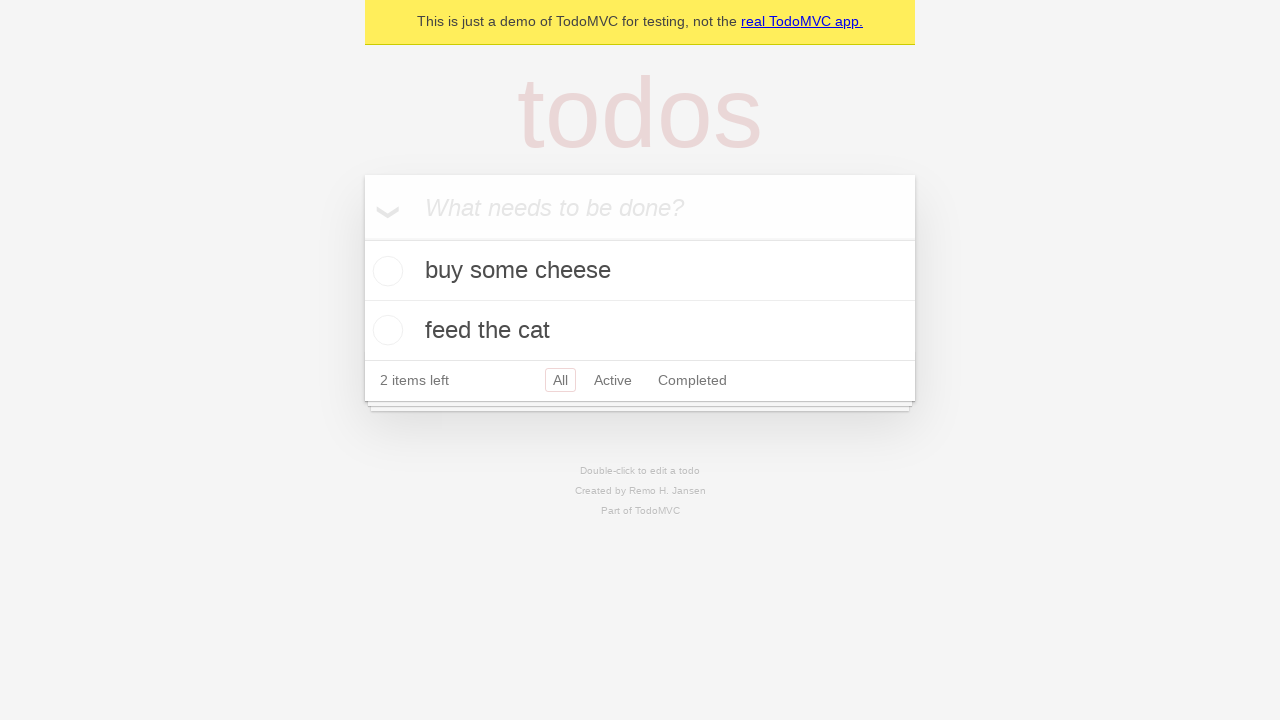

Filled todo input with 'book a doctors appointment' on internal:attr=[placeholder="What needs to be done?"i]
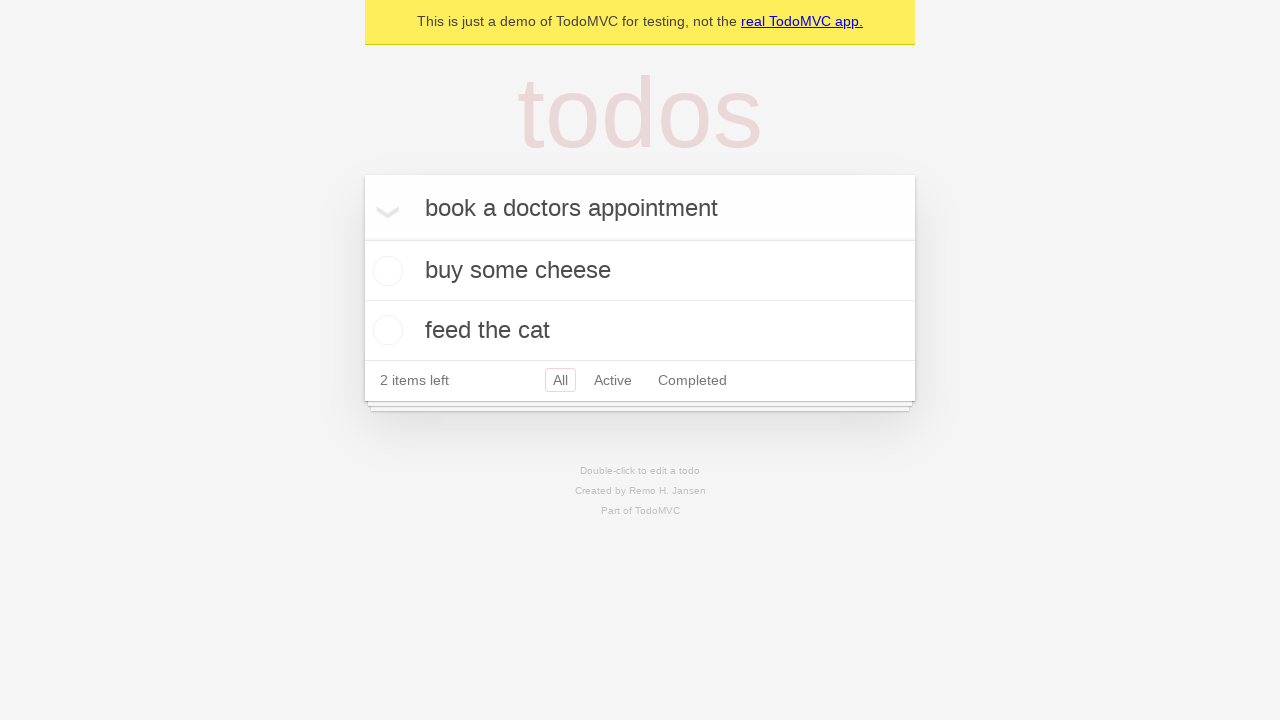

Pressed Enter to add third todo on internal:attr=[placeholder="What needs to be done?"i]
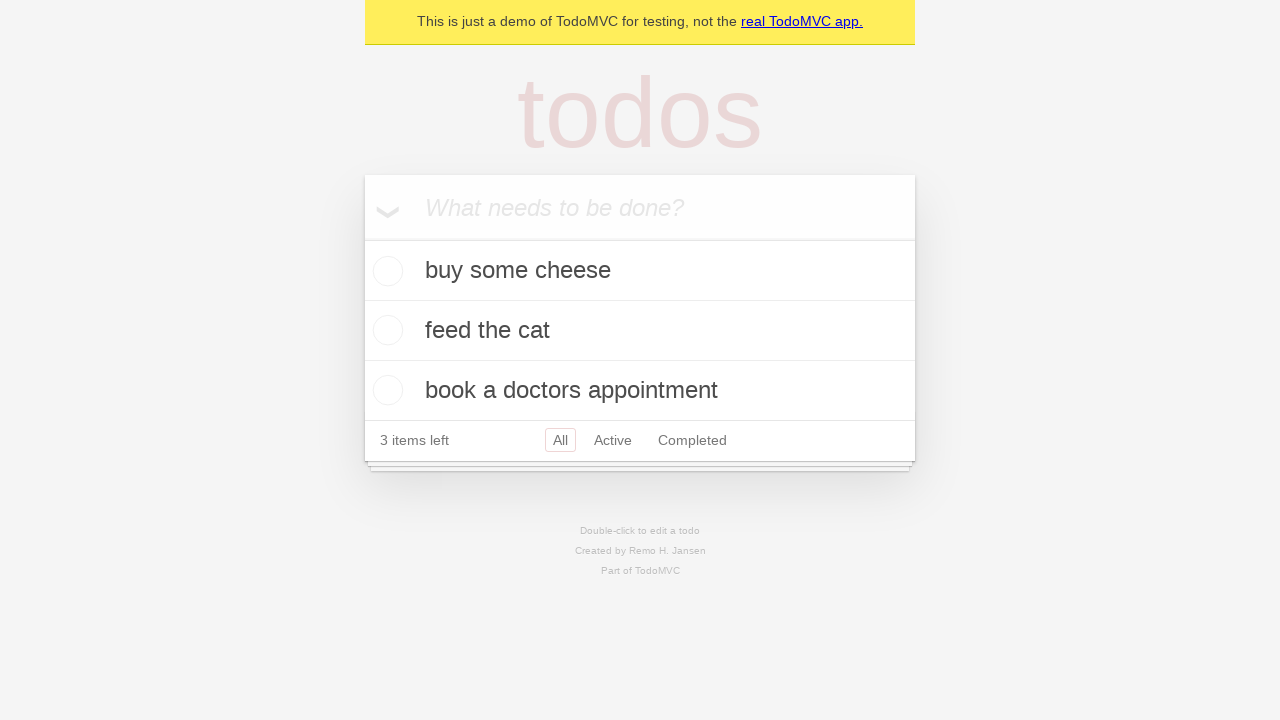

Checked the first todo as completed at (385, 271) on .todo-list li .toggle >> nth=0
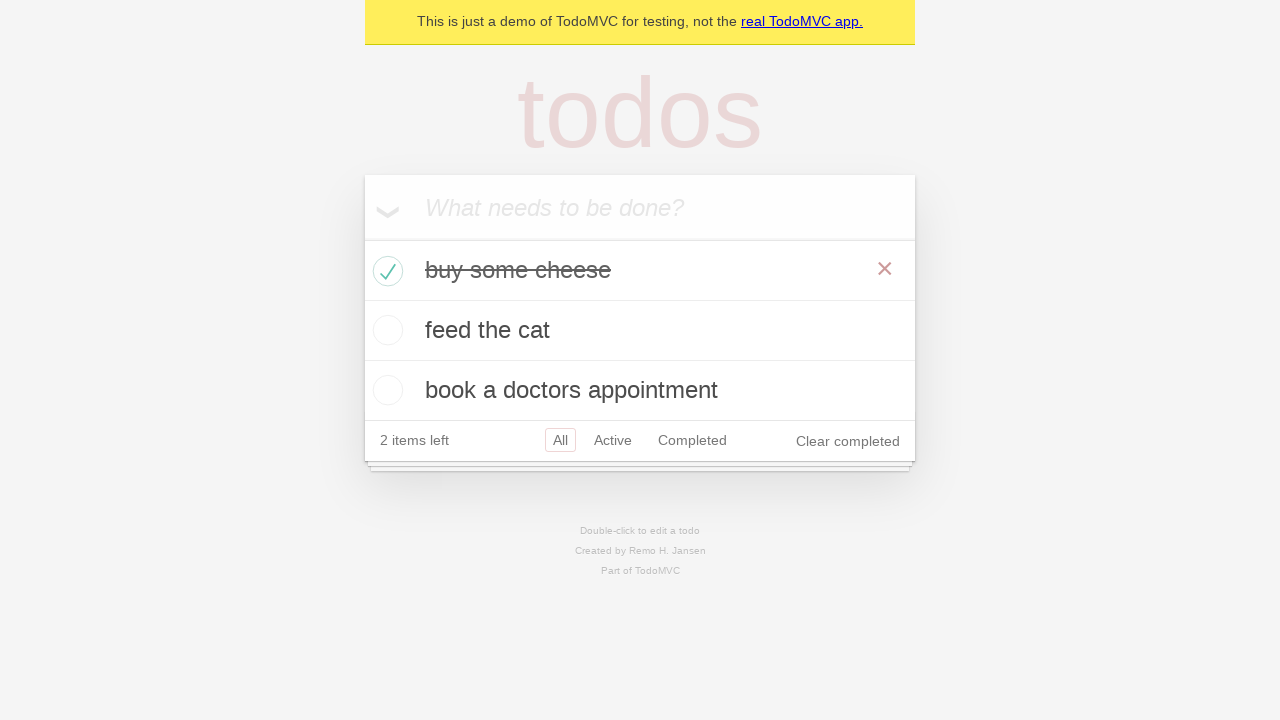

Clicked 'Clear completed' button to remove completed todos at (848, 441) on internal:role=button[name="Clear completed"i]
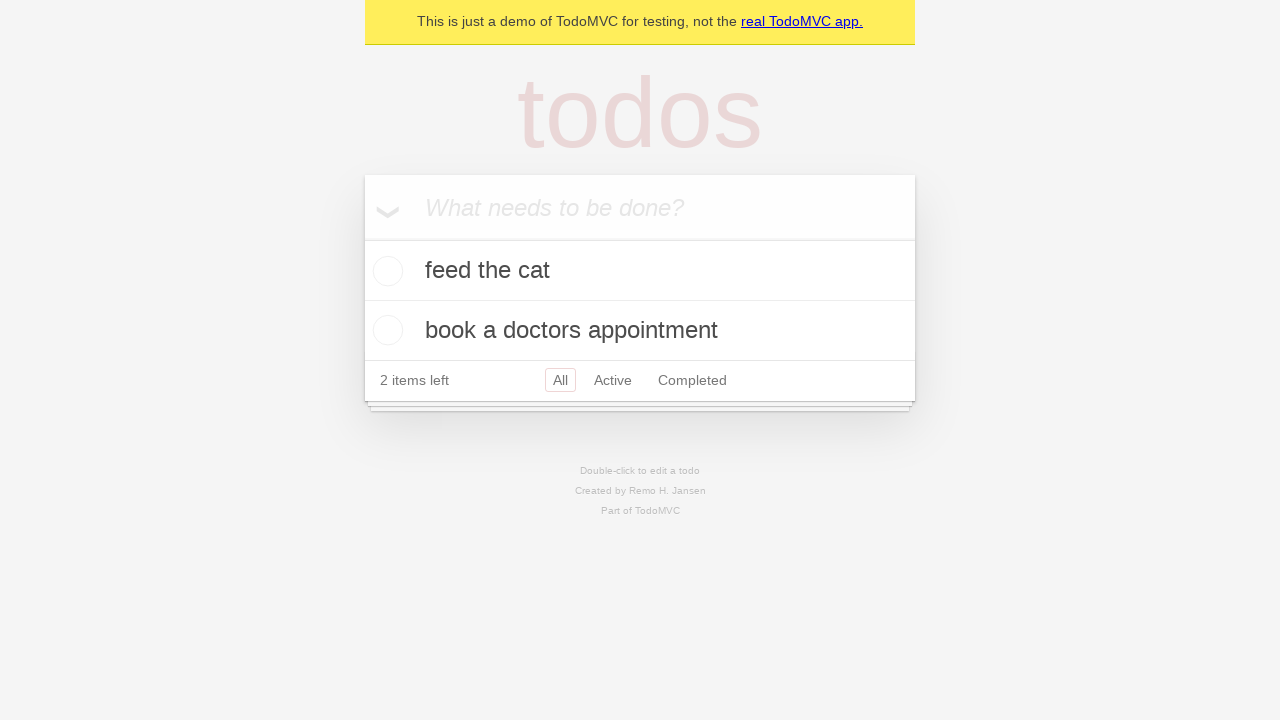

Waited 500ms for UI updates after clearing completed todos
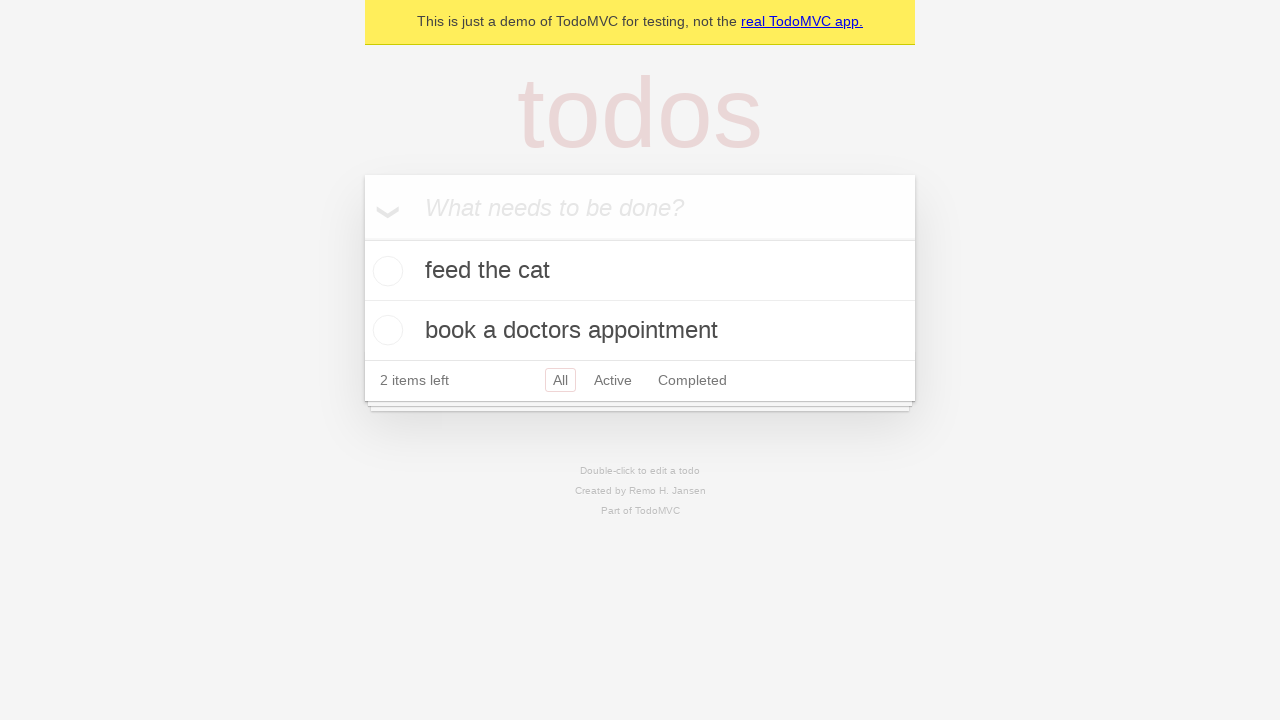

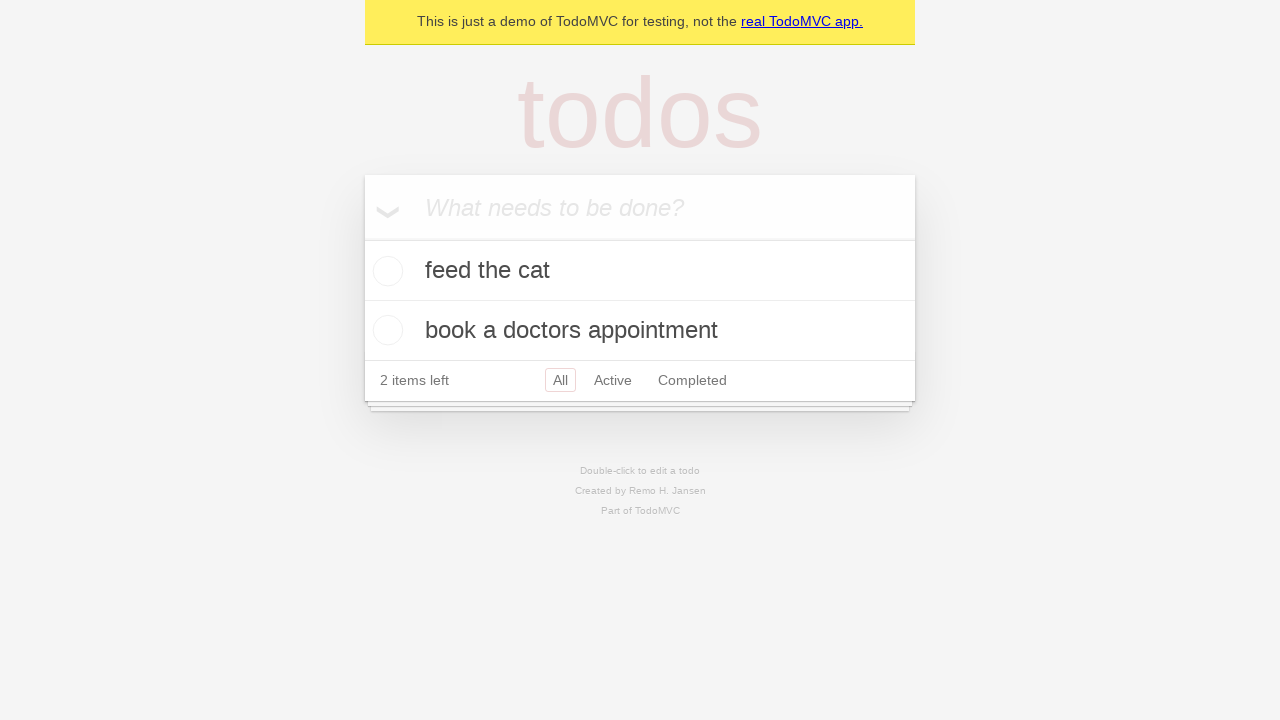